Tests a calculator form by reading two numbers, calculating their sum, selecting the result from a dropdown, and submitting the form

Starting URL: http://suninjuly.github.io/selects1.html

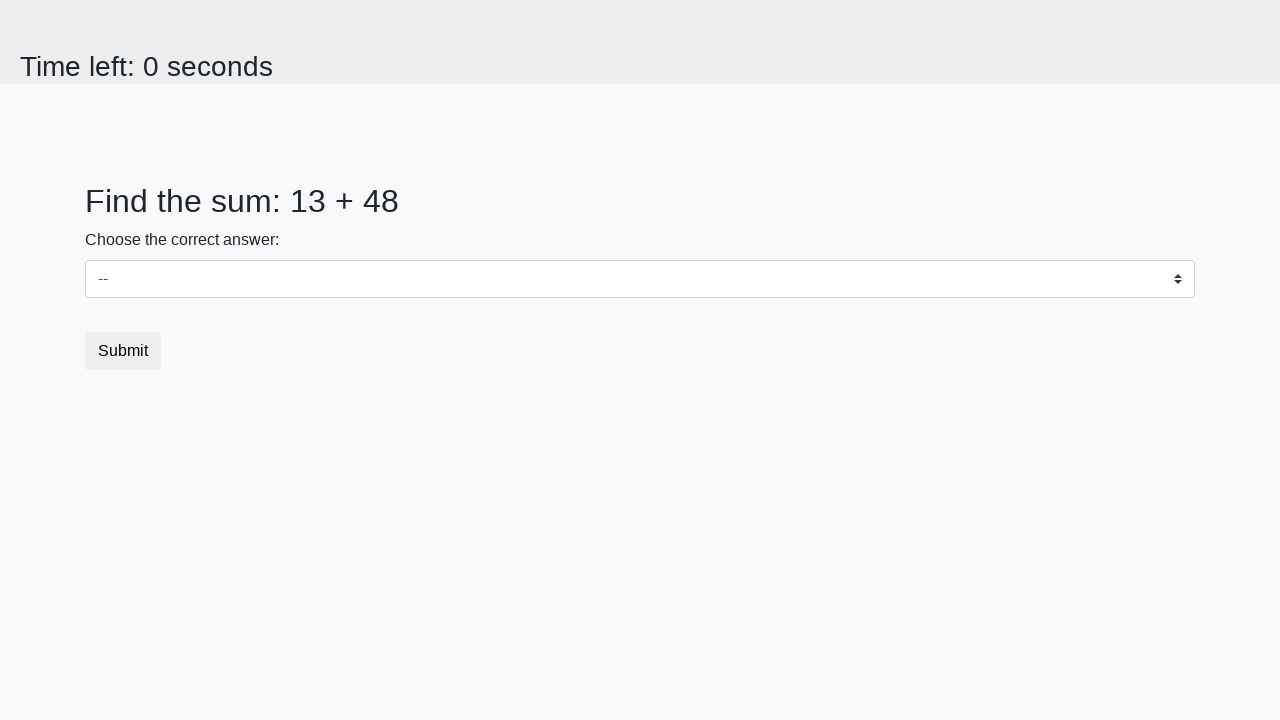

Read first number from #num1 element
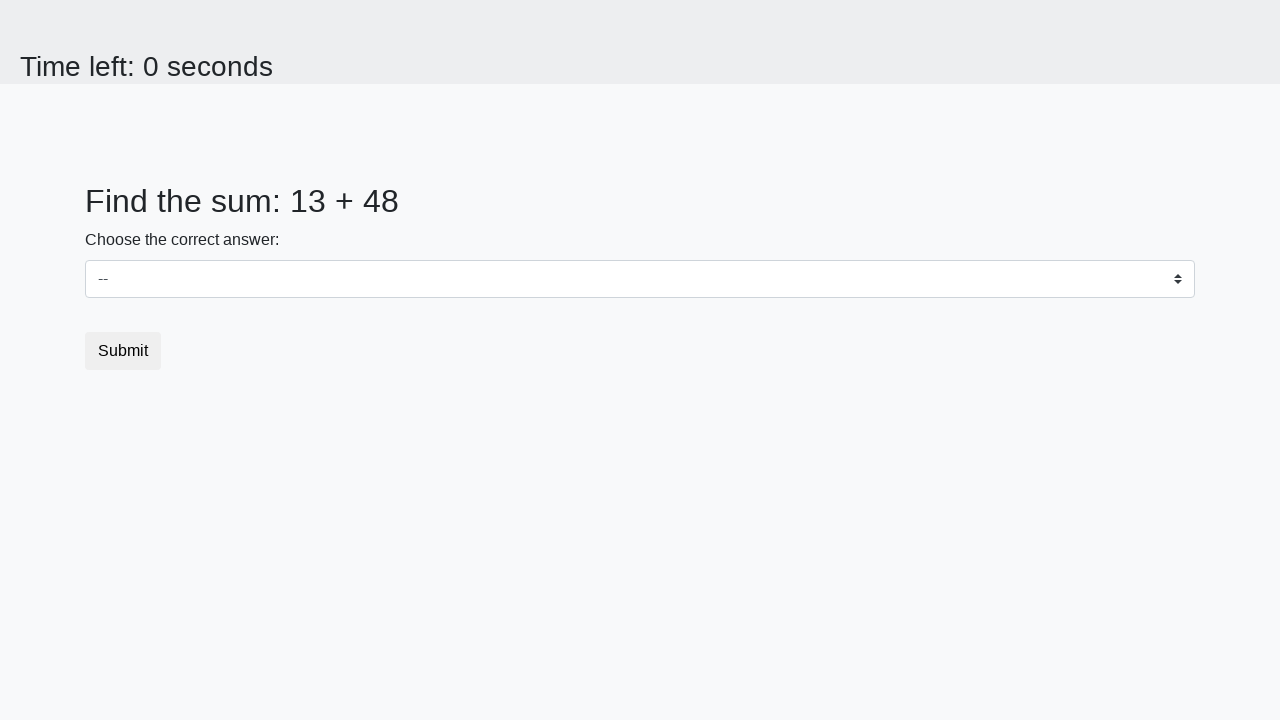

Read second number from #num2 element
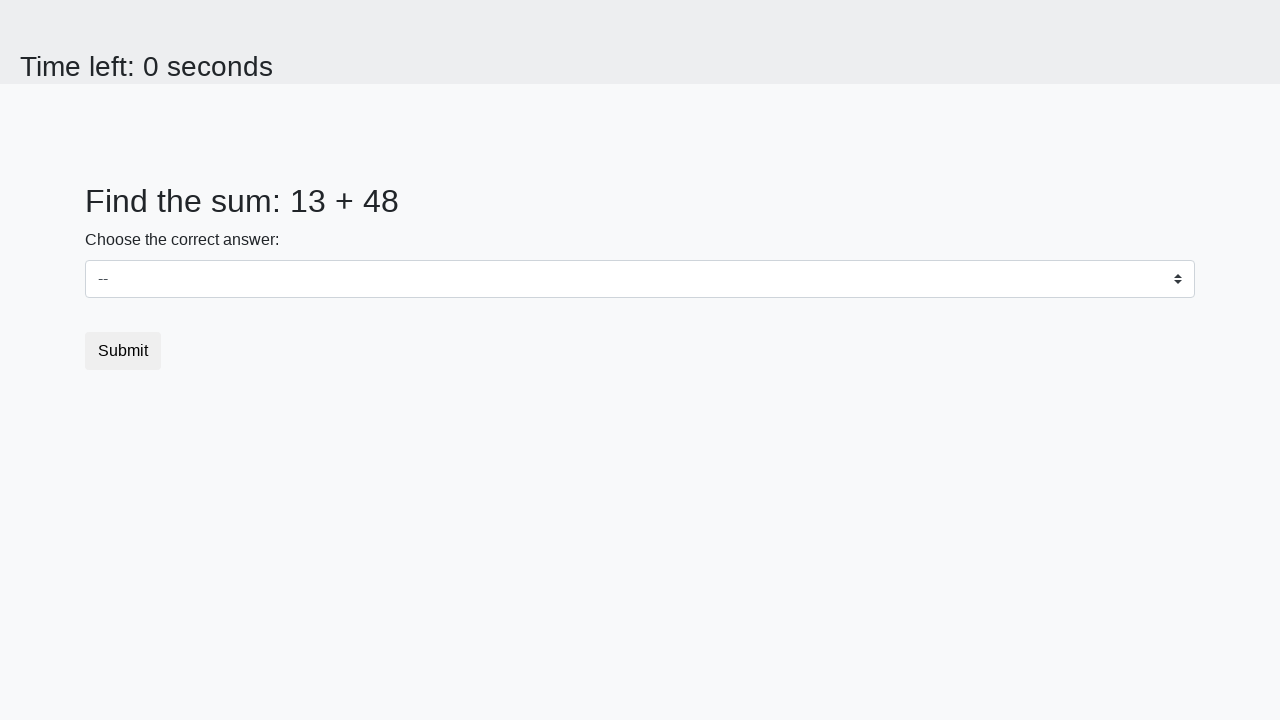

Calculated sum of 13 + 48 = 61
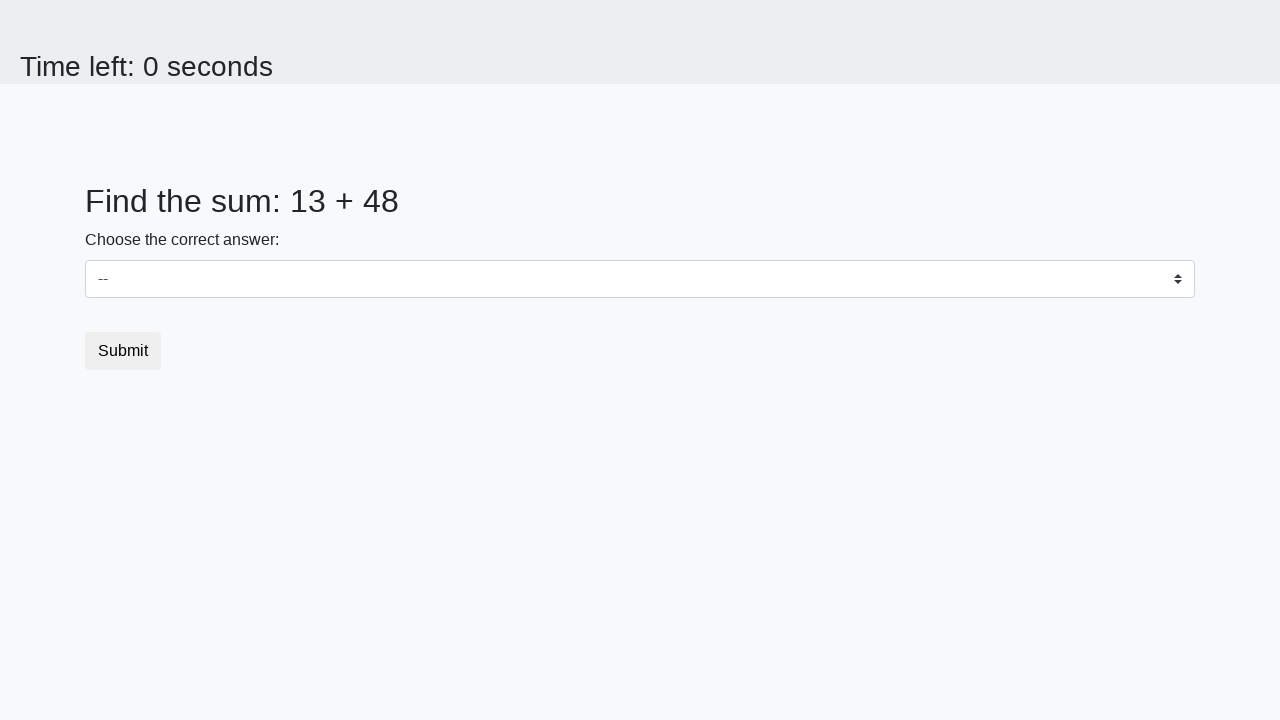

Selected 61 from dropdown on .custom-select
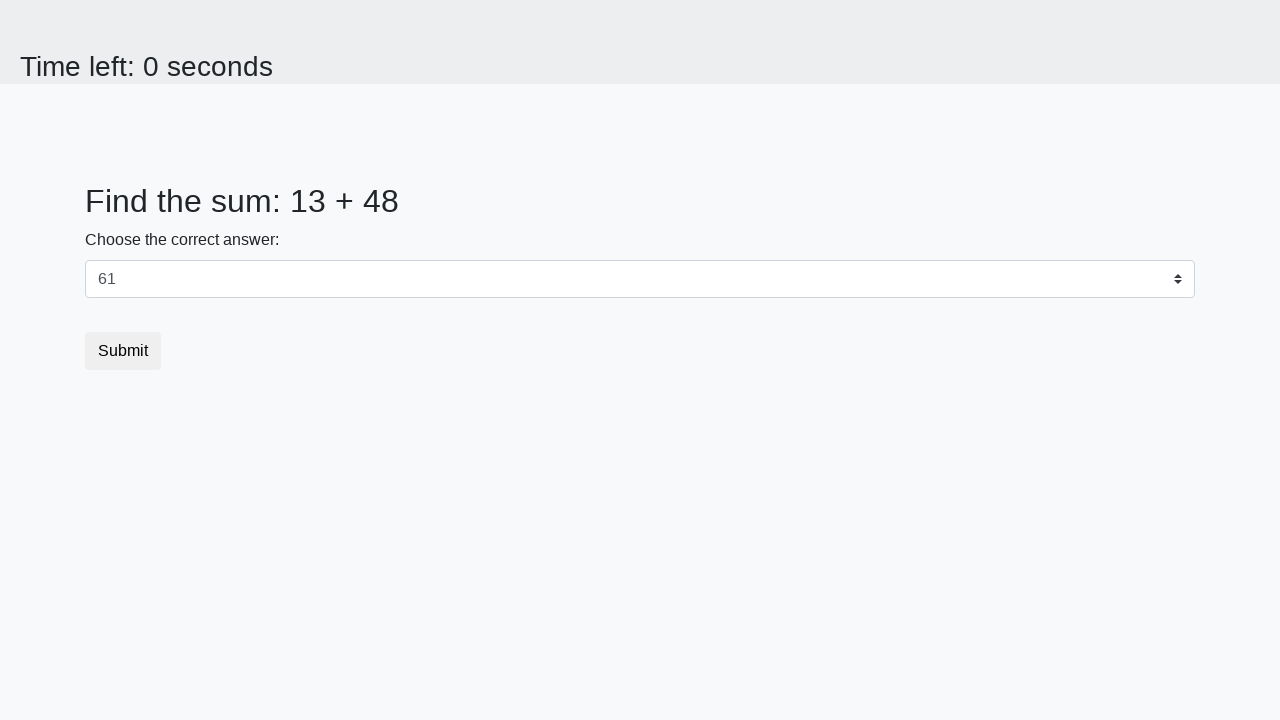

Clicked submit button at (123, 351) on .btn-default
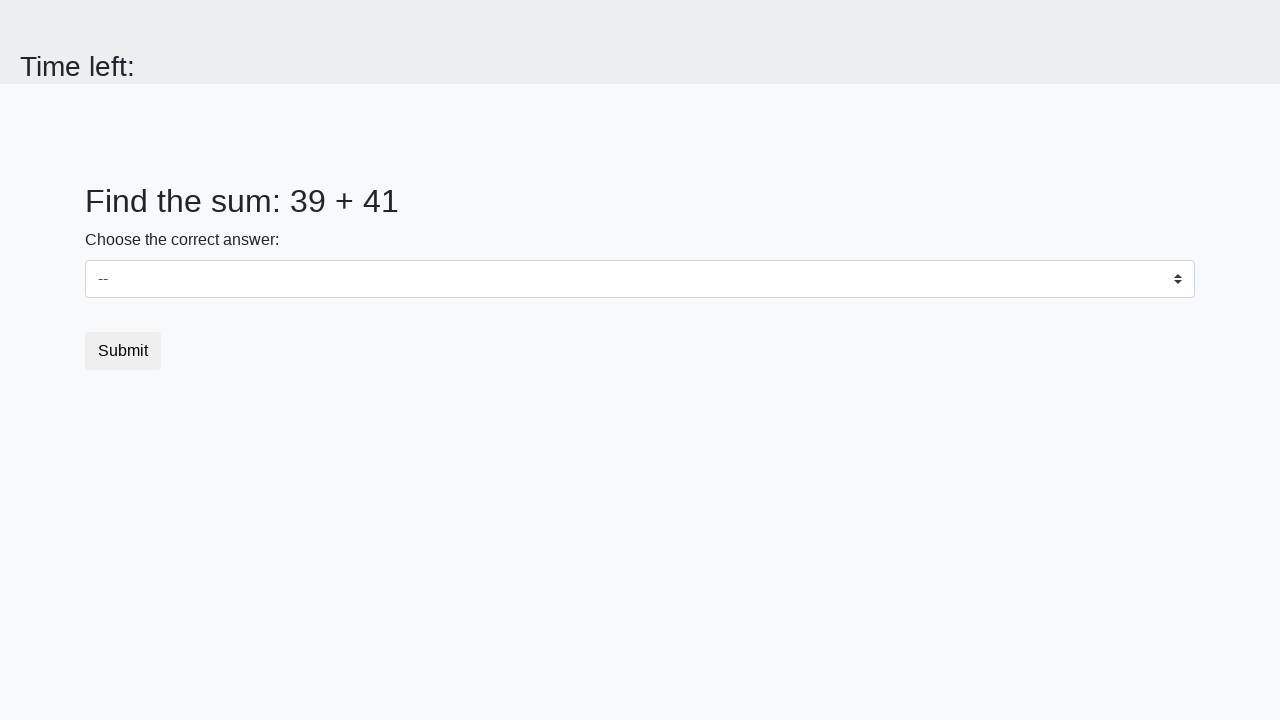

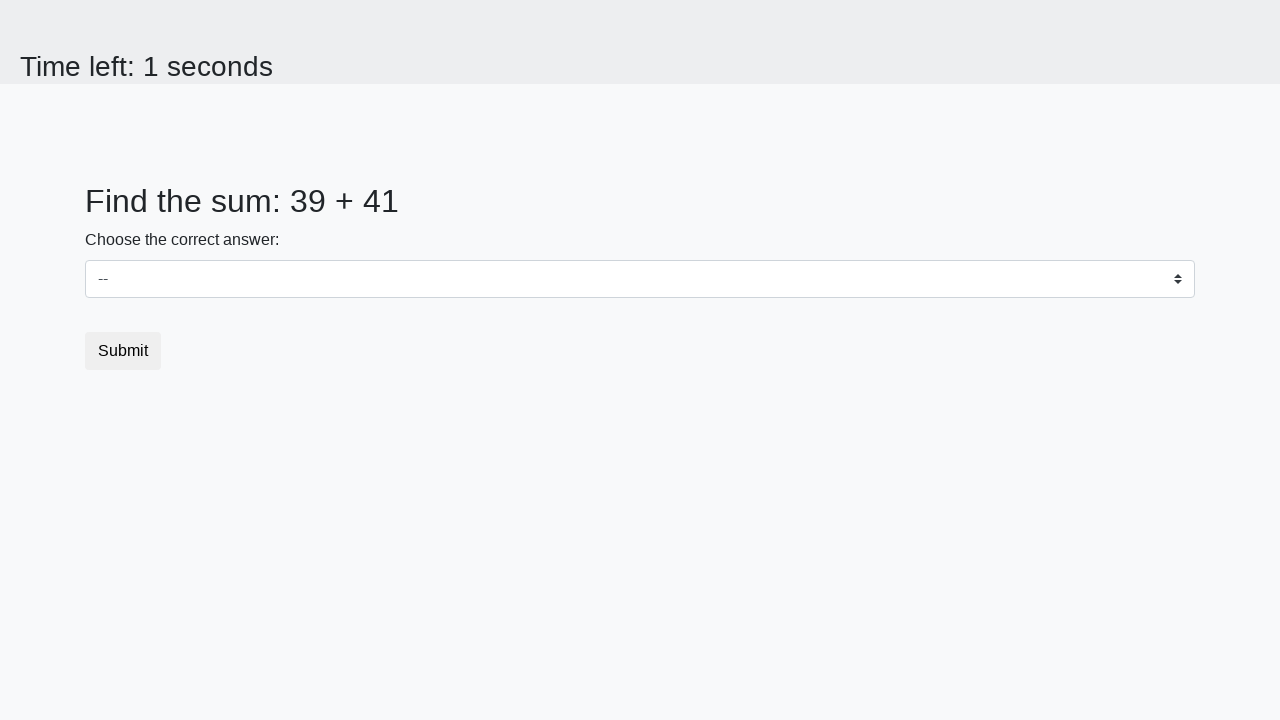